Tests window handling functionality by opening a new window, switching between windows, and interacting with elements in the new window

Starting URL: http://demo.automationtesting.in/Windows.html

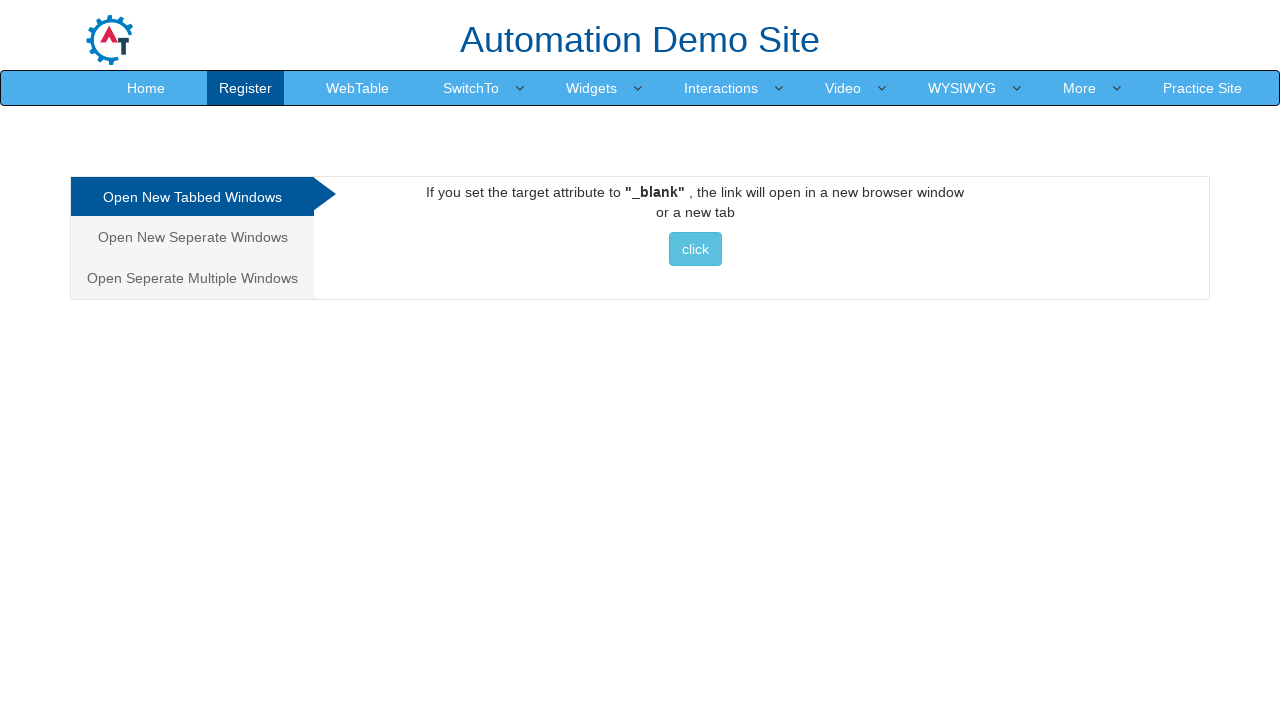

Clicked button to open new window at (695, 249) on xpath=//button[text()='    click   ']
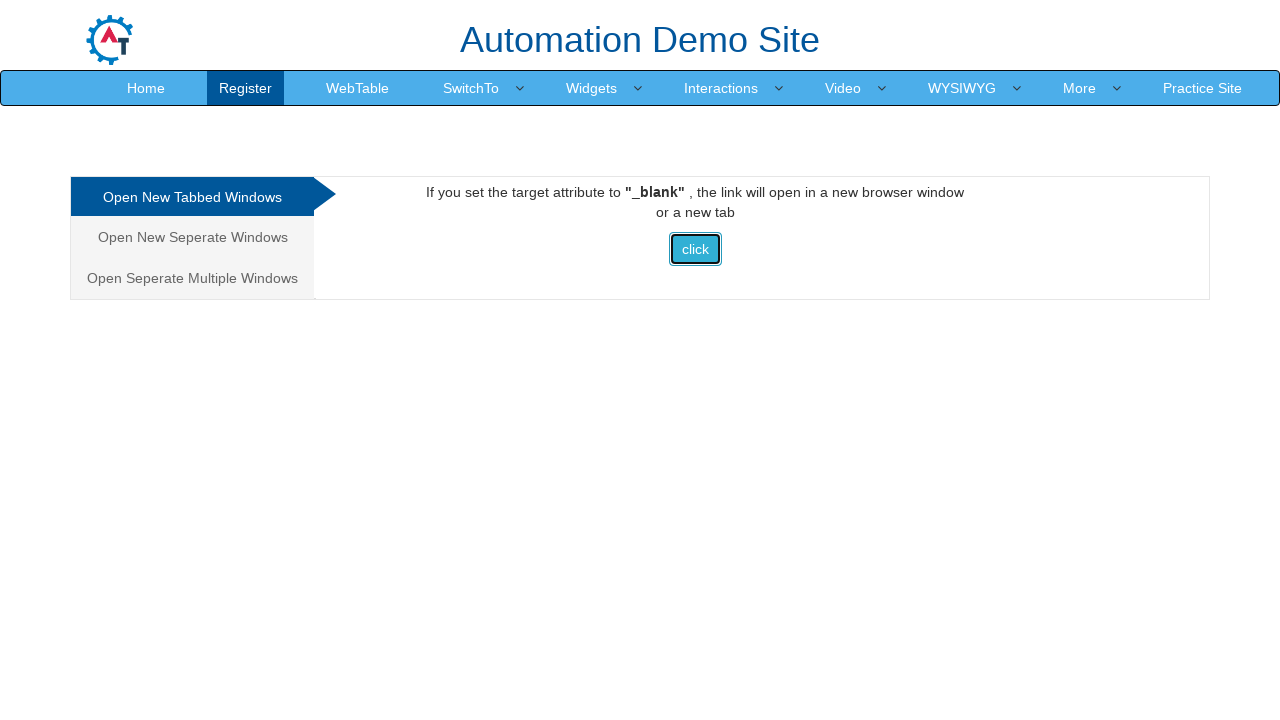

Waited 1 second for new window to open
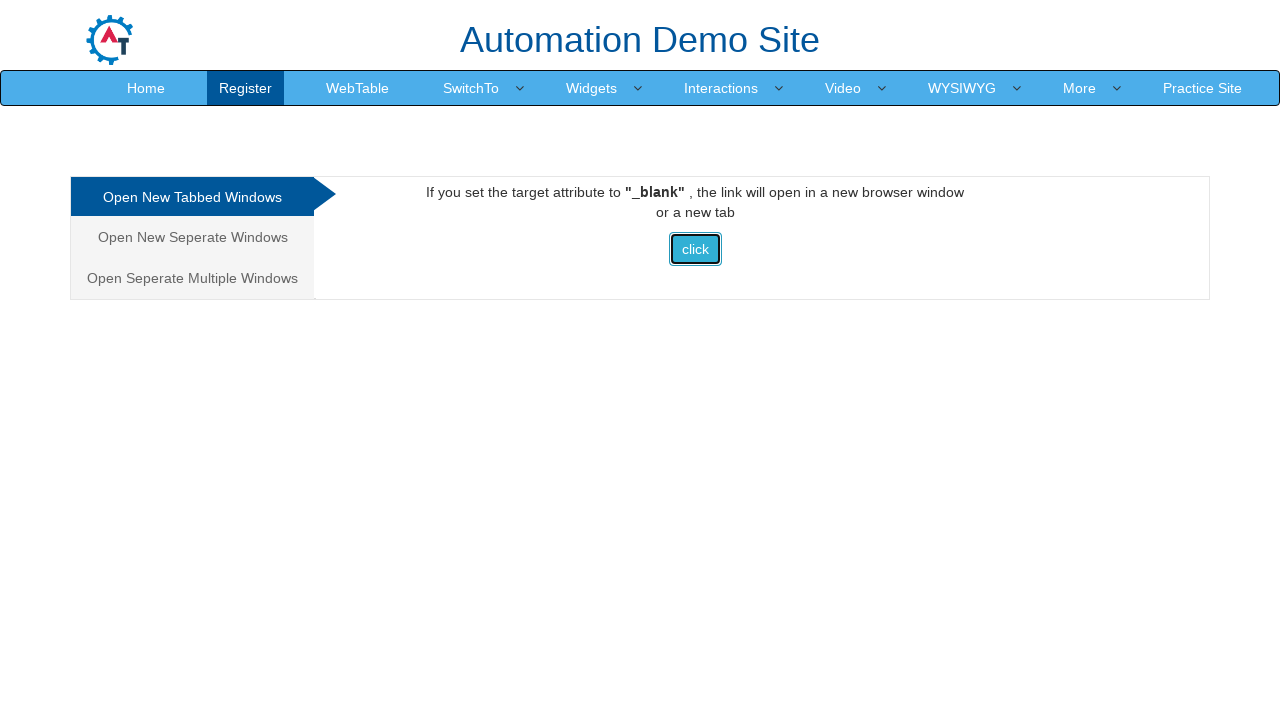

Retrieved all open pages/windows from context
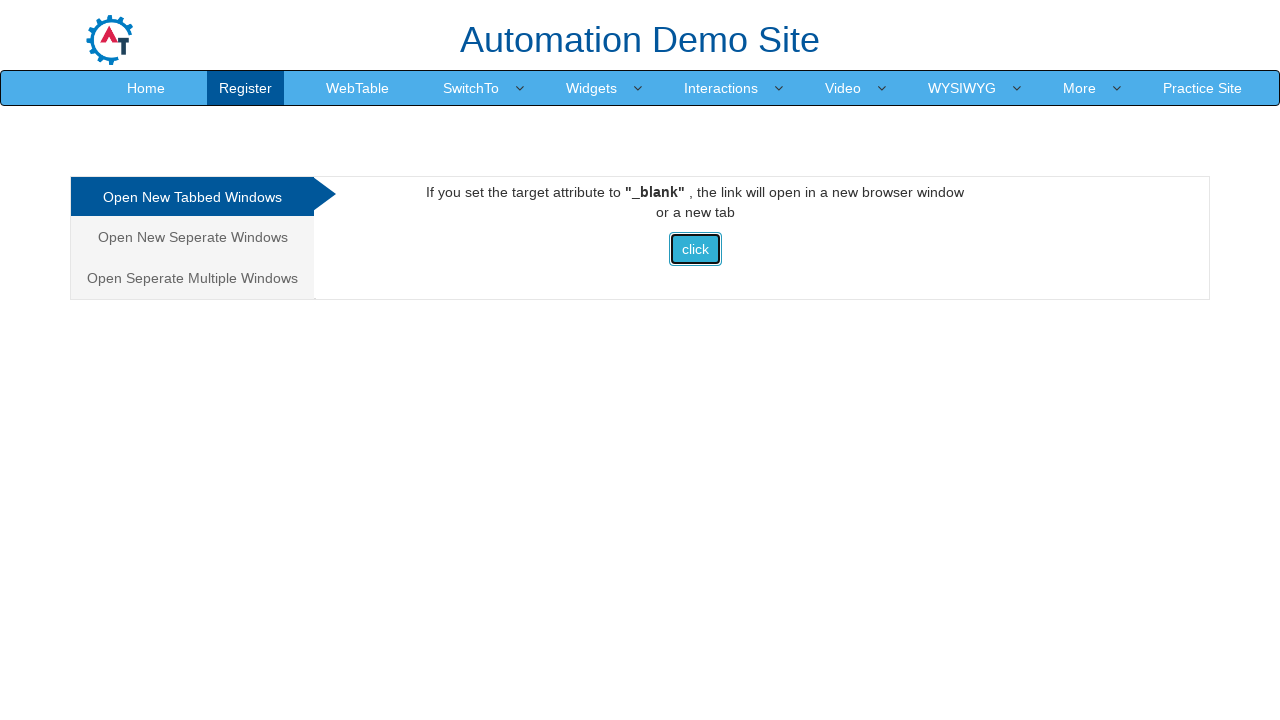

Switched to newly opened window
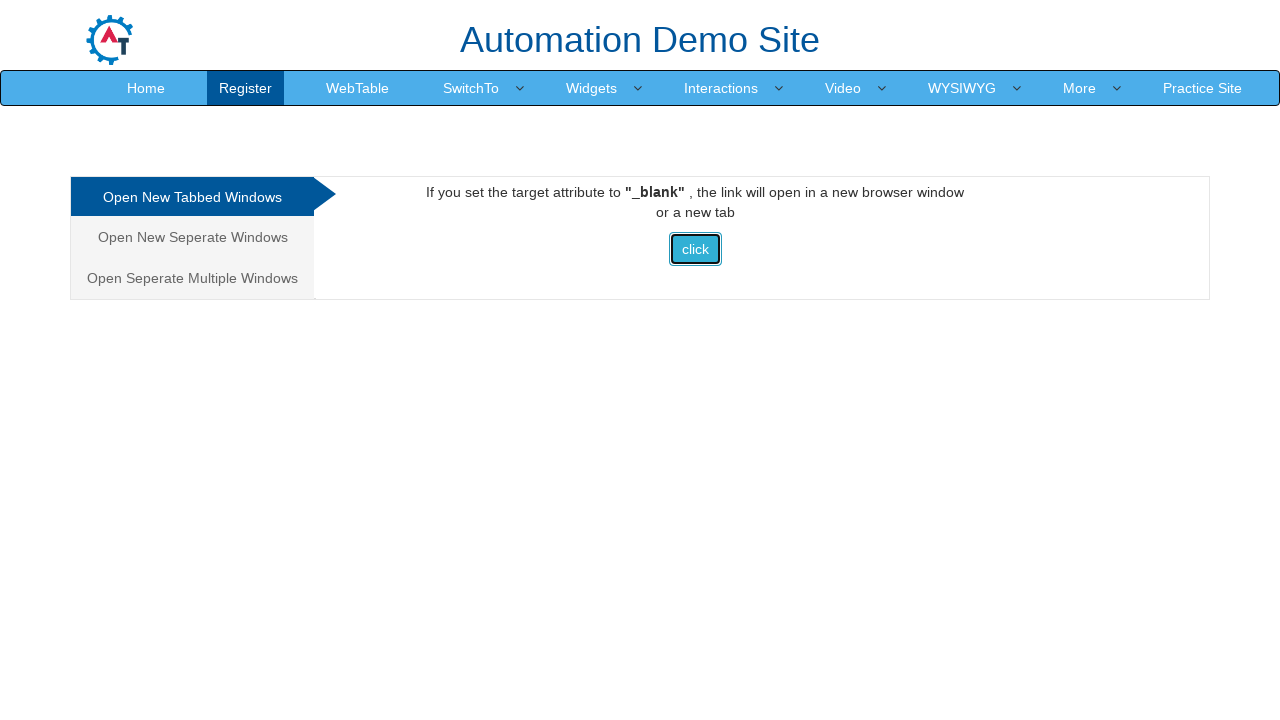

Clicked Downloads link in new window at (552, 32) on xpath=//span[text()='Downloads']
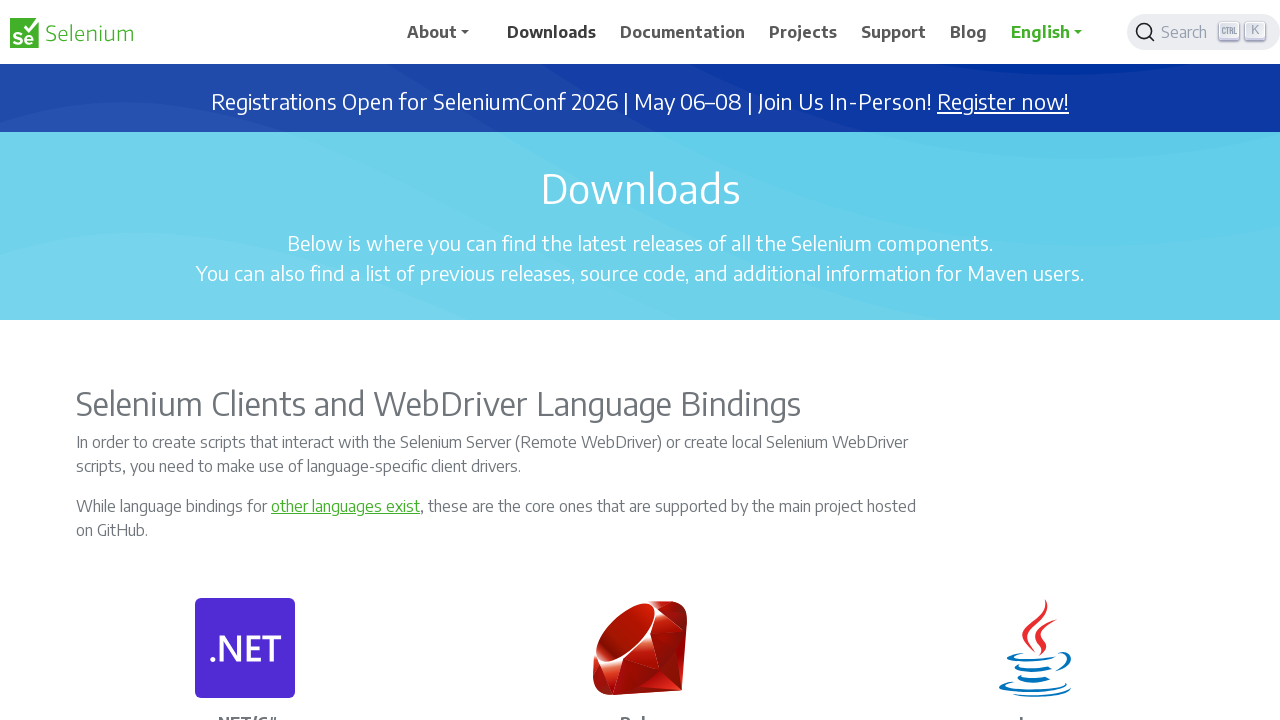

Waited for new window page to fully load
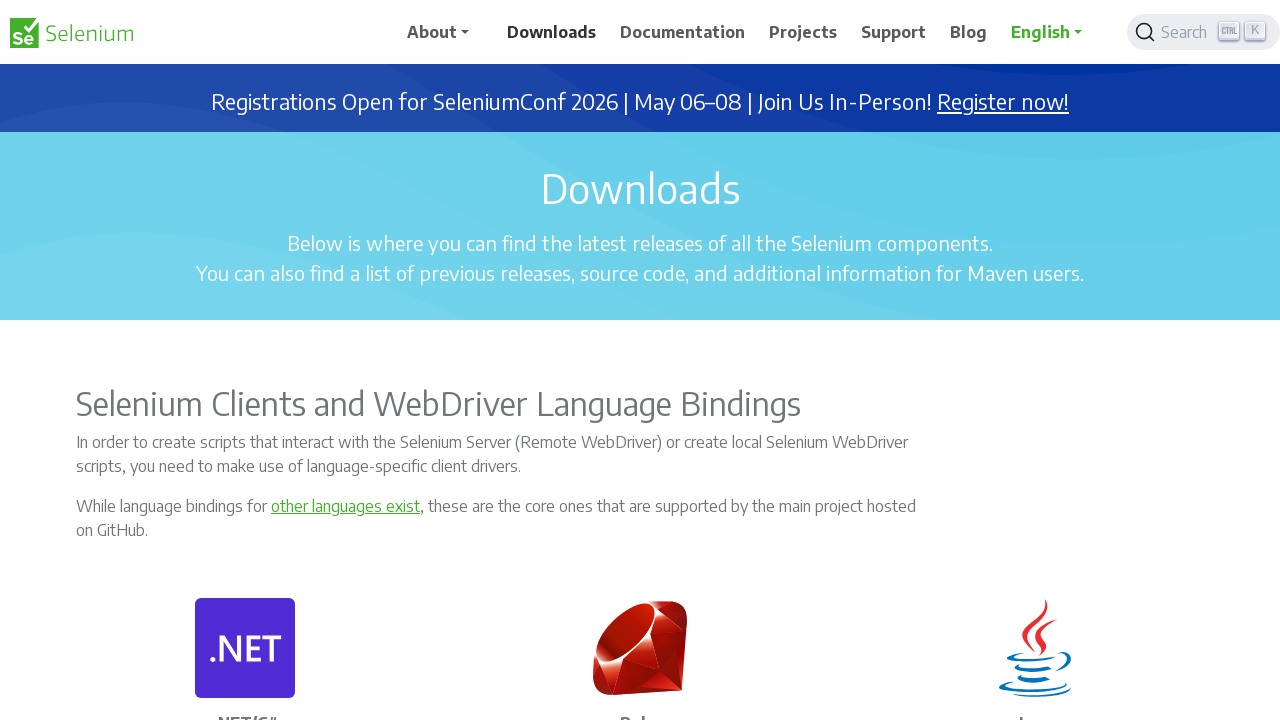

Closed new window - title matched 'Downloads | Selenium'
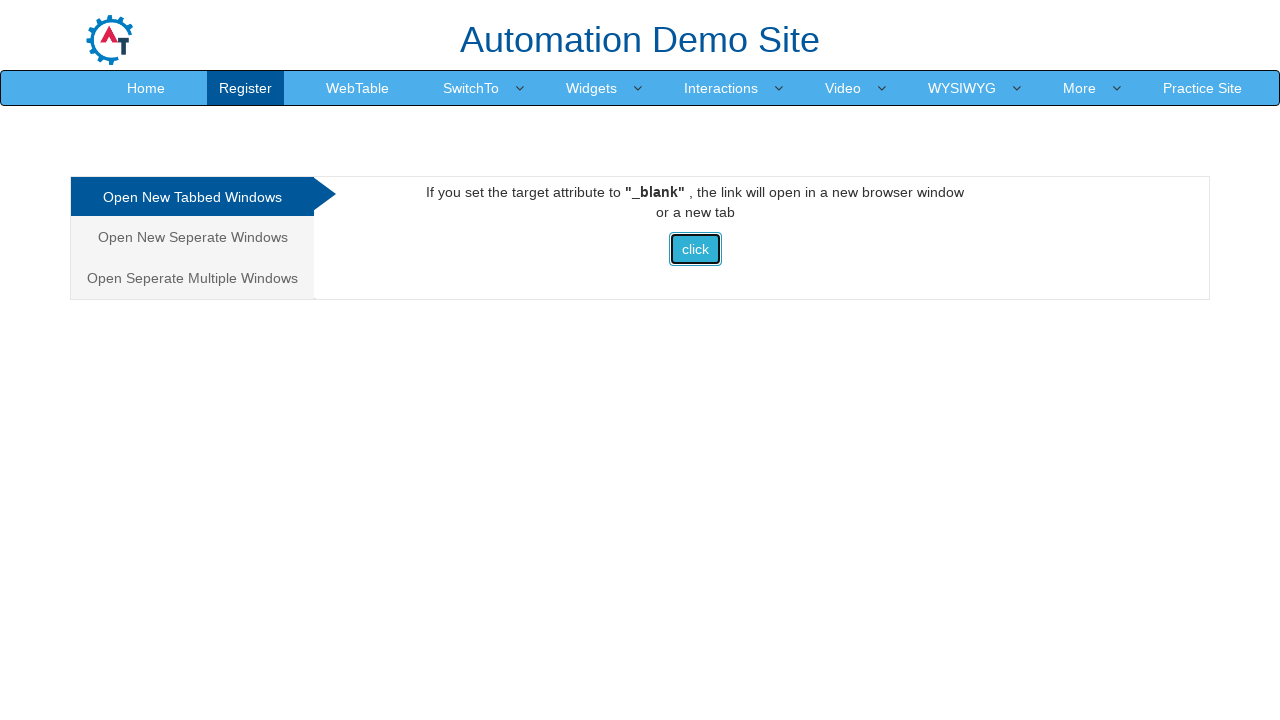

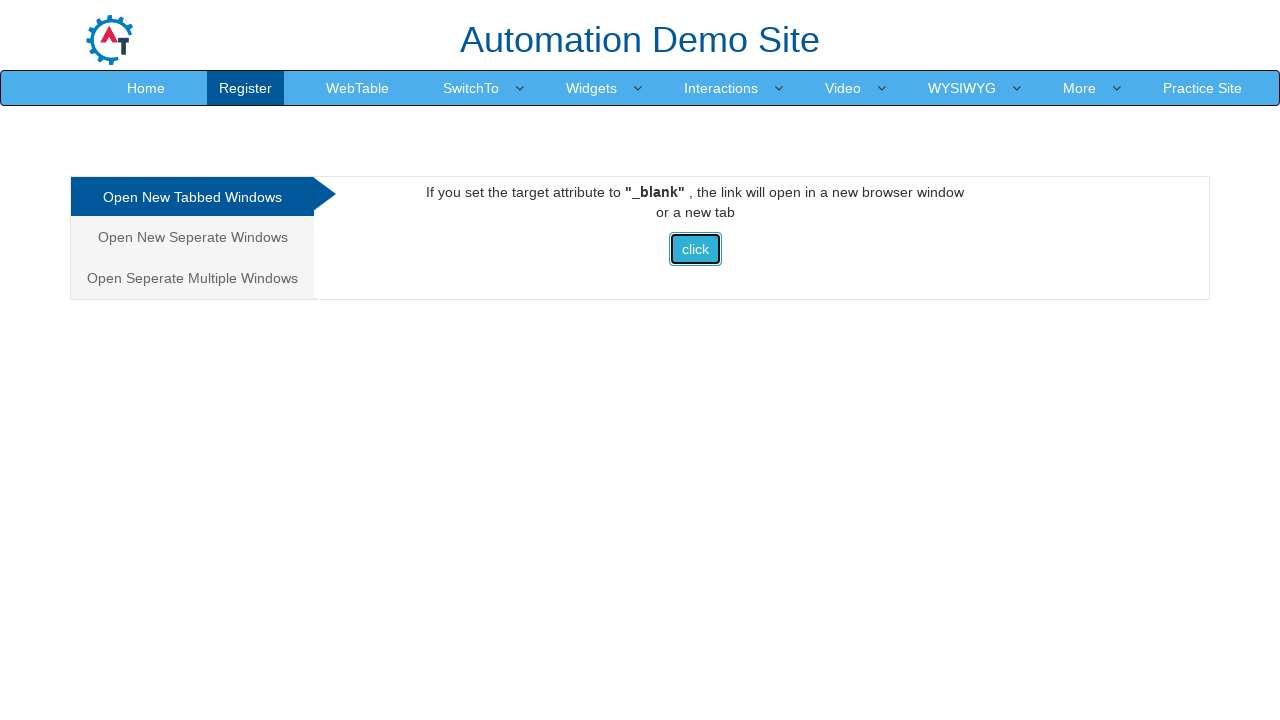